Navigates to a selenium course content page, clicks on a model resume section, and performs context menu operations using keyboard navigation

Starting URL: http://greenstech.in/selenium-course-content.html

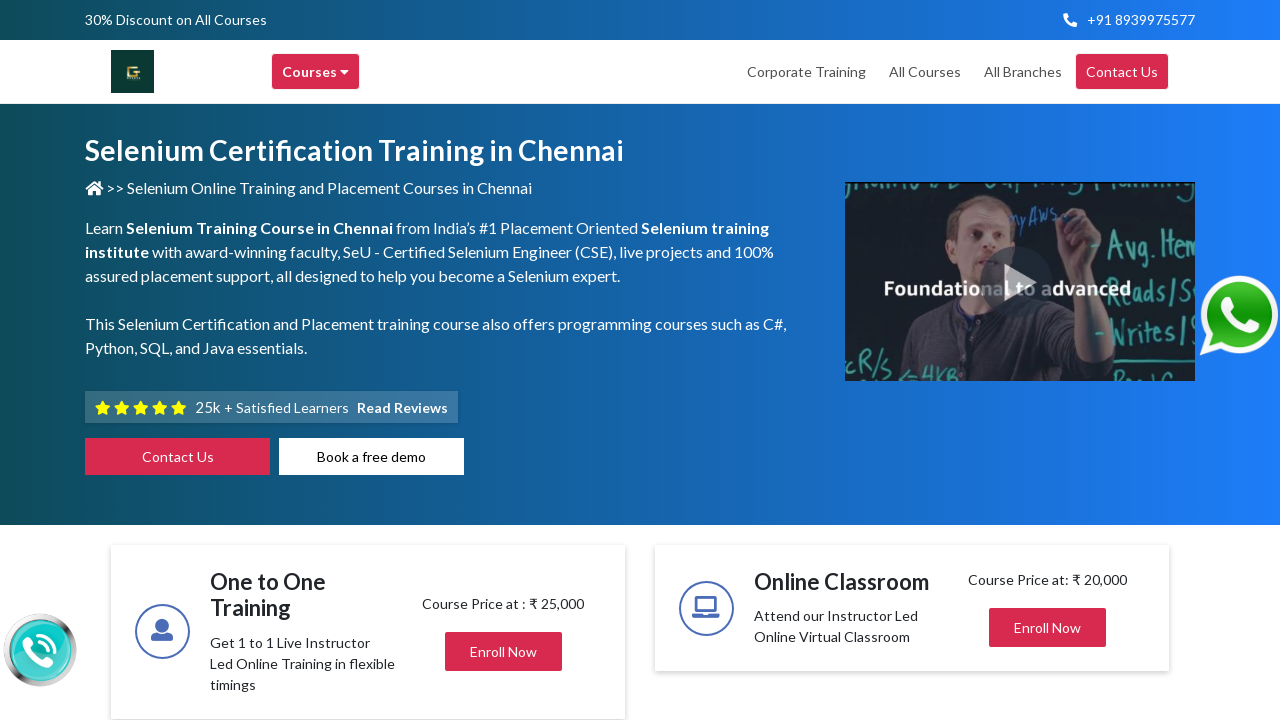

Clicked on MODEL RESUME section (second h2 element) at (1007, 361) on (//h2[@class='mb-0'])[2]
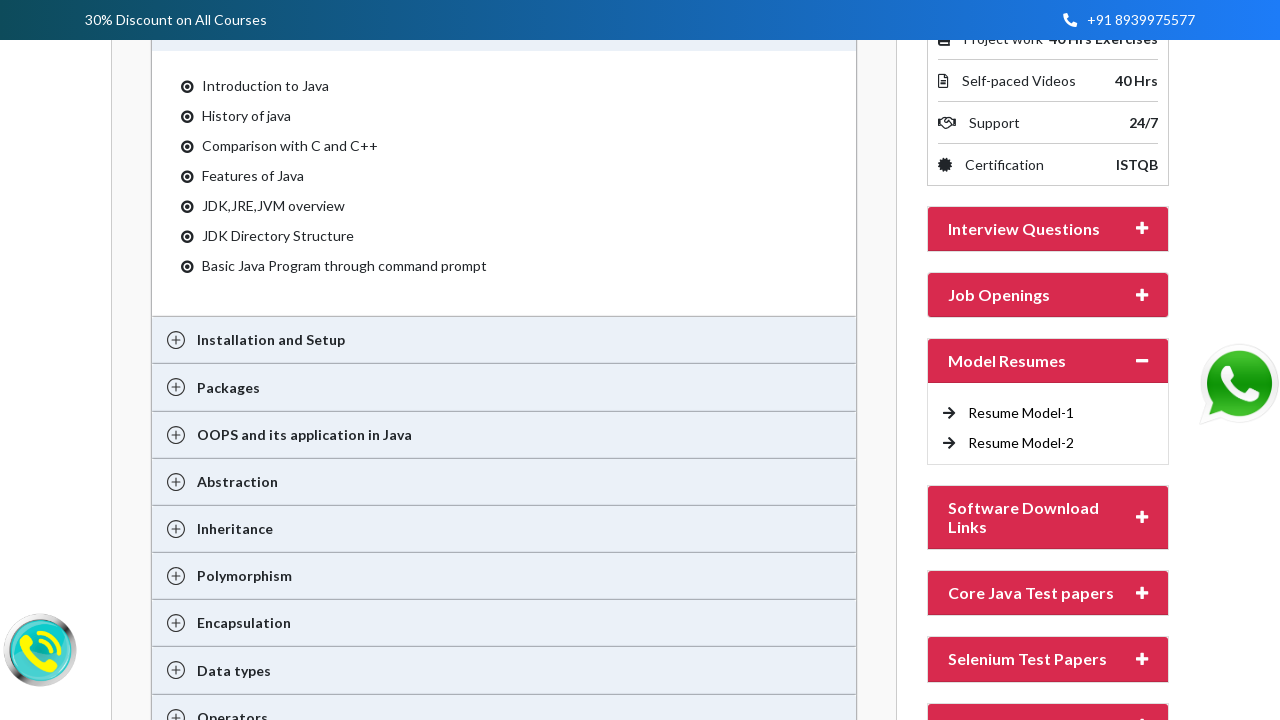

Right-clicked on page body to open context menu at (640, 360) on body
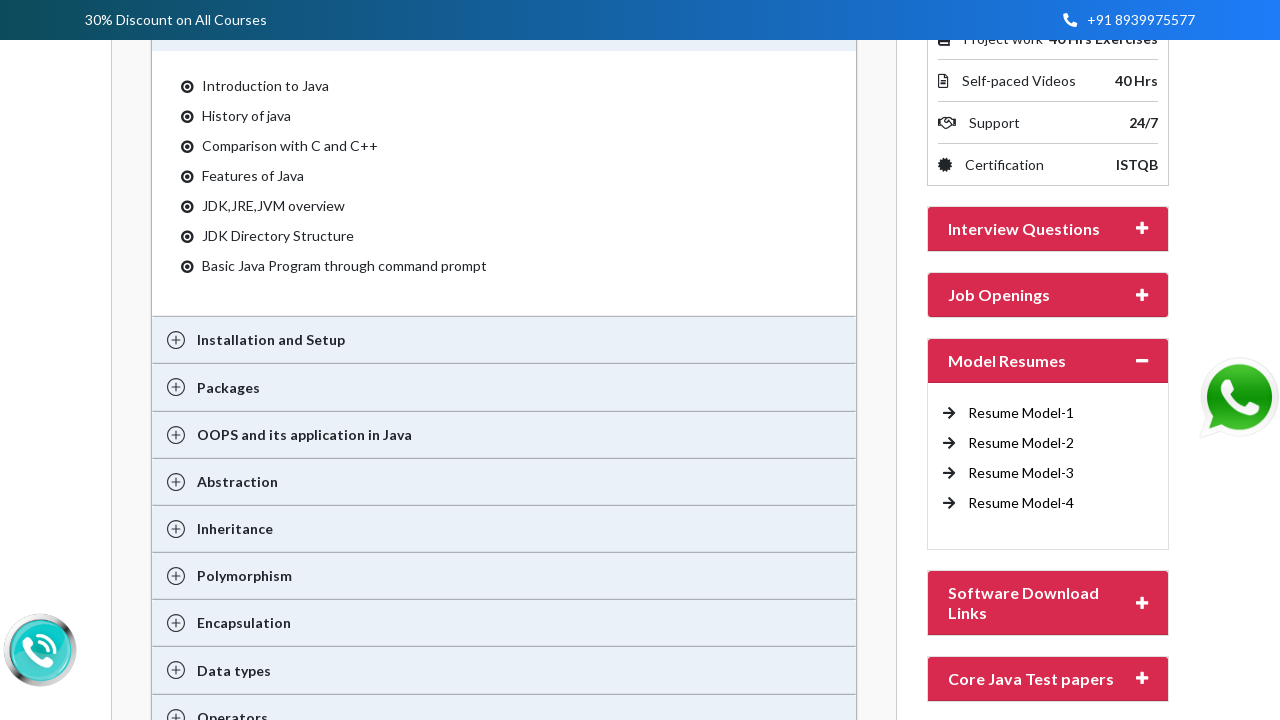

Pressed ArrowDown key (navigation 1/4) in context menu
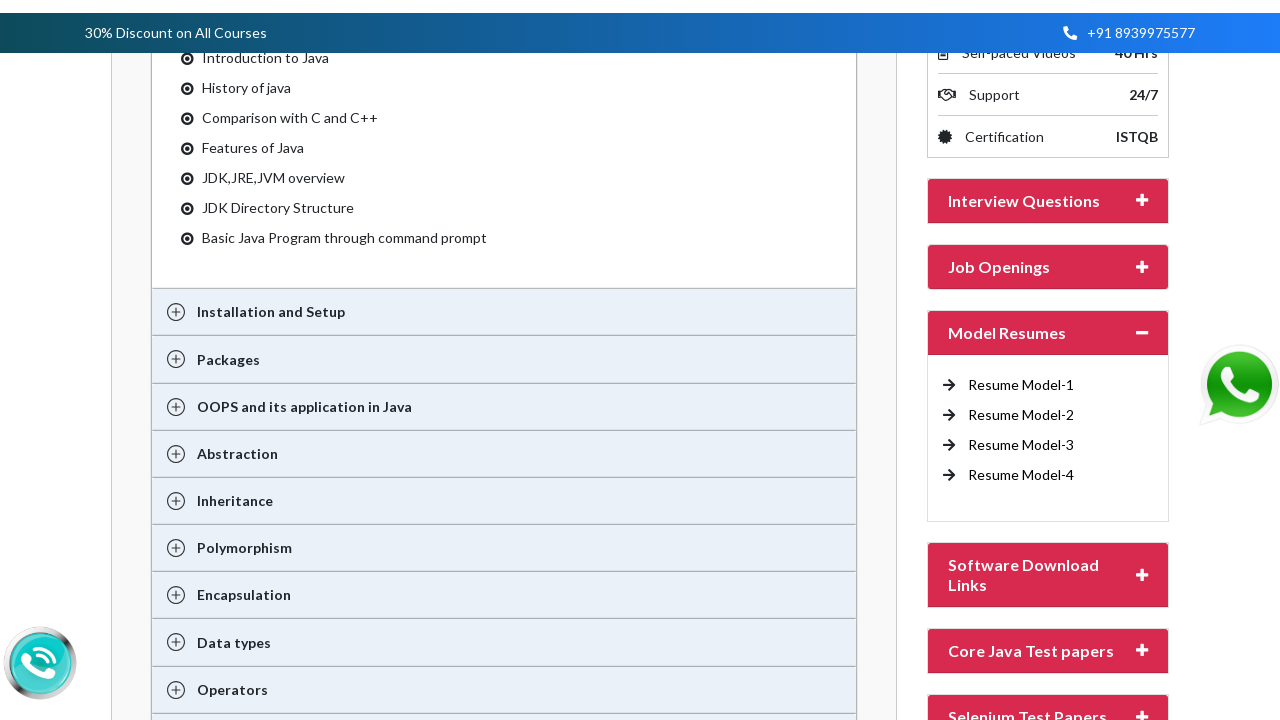

Pressed ArrowDown key (navigation 2/4) in context menu
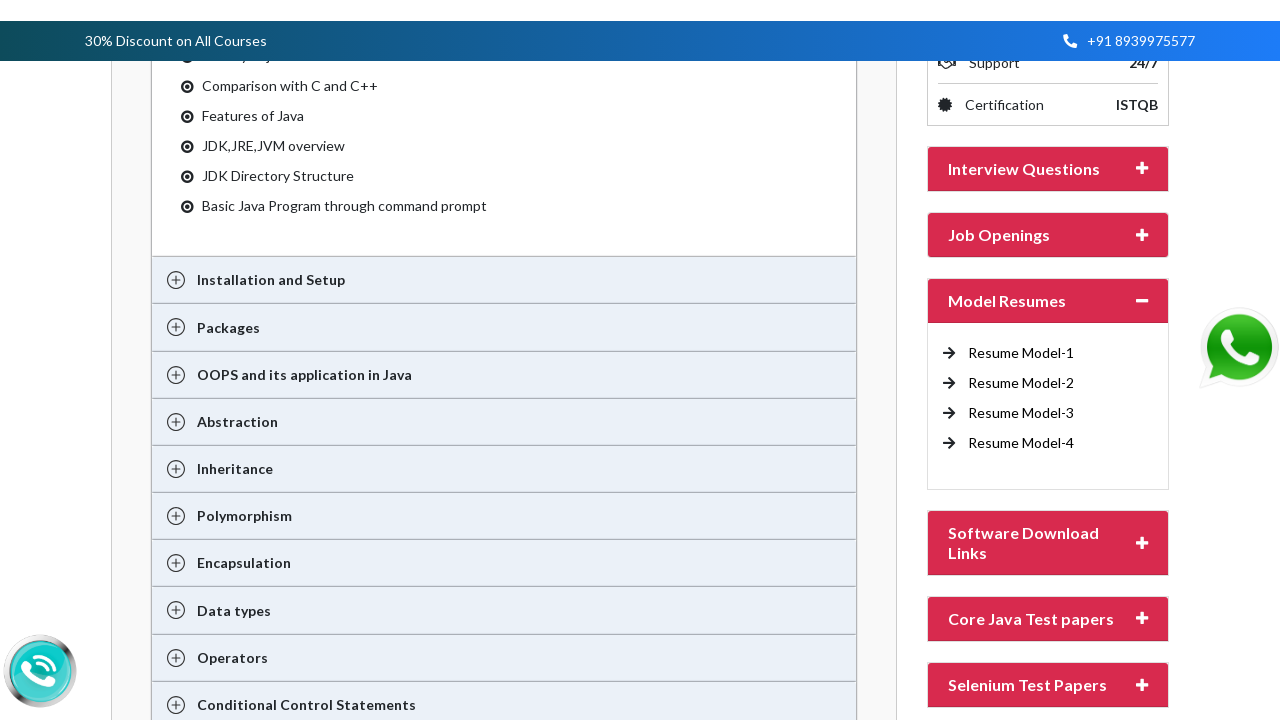

Pressed ArrowDown key (navigation 3/4) in context menu
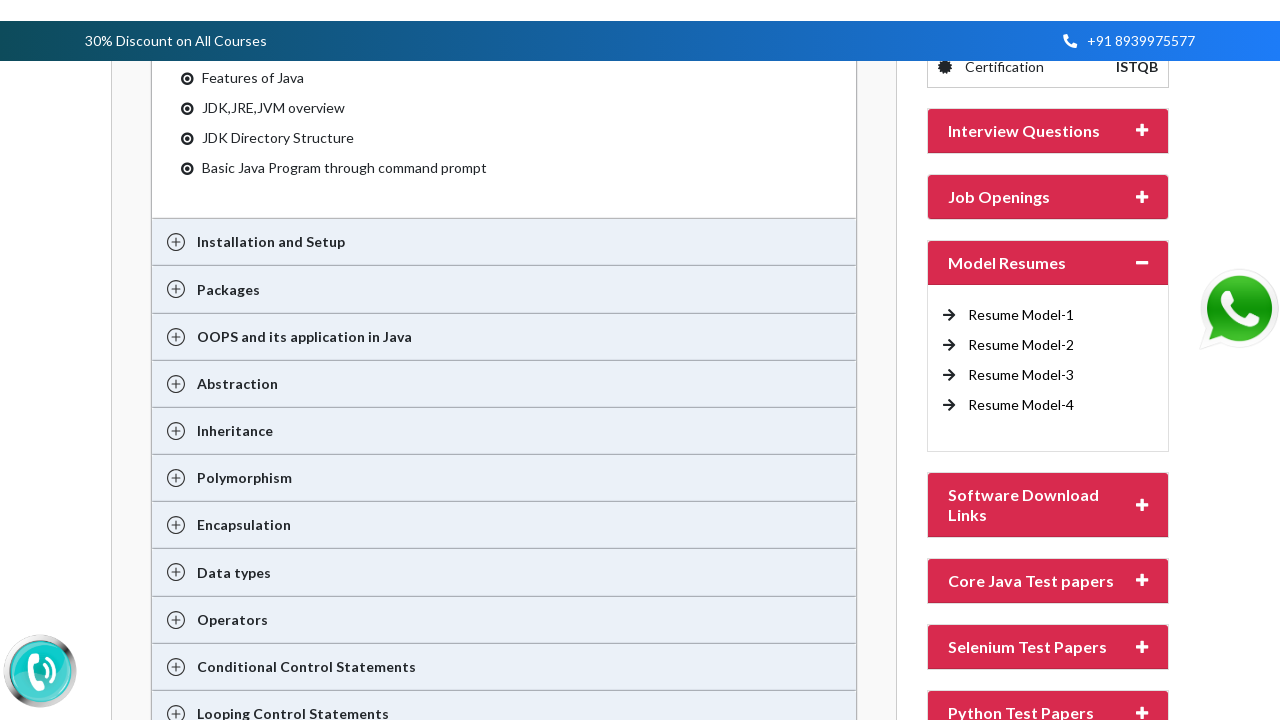

Pressed ArrowDown key (navigation 4/4) in context menu
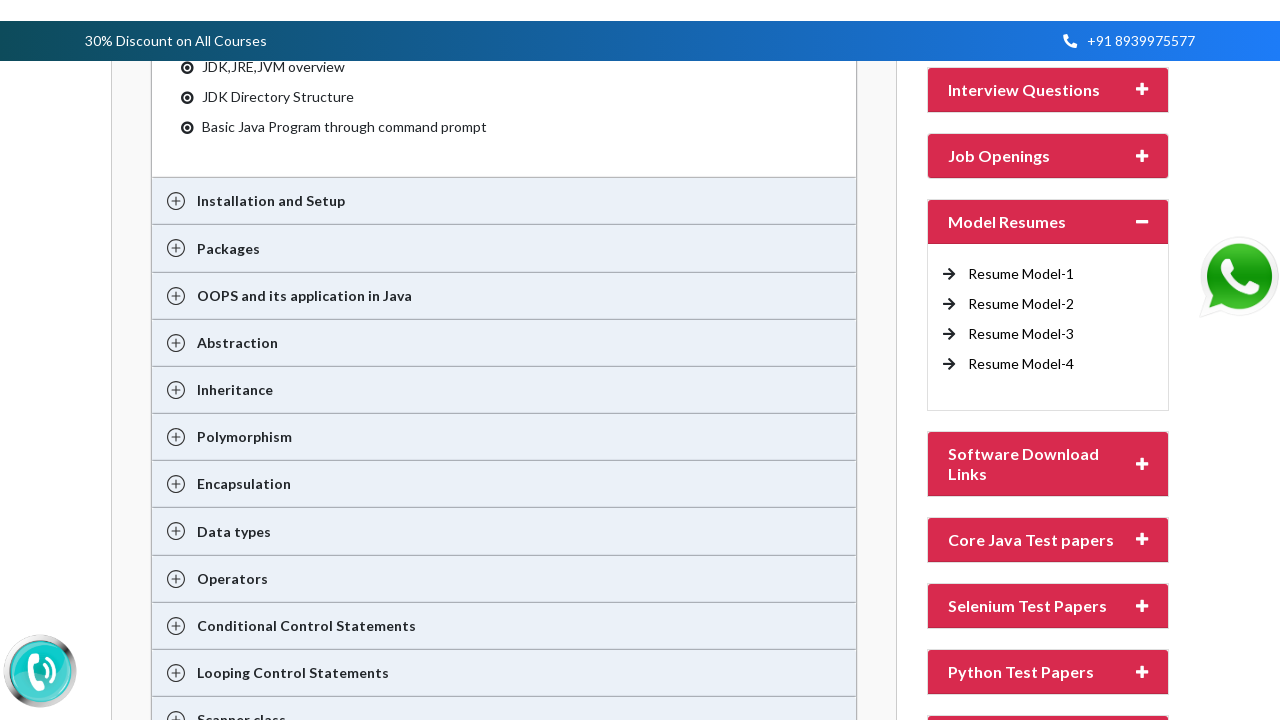

Clicked on the 62nd pointer list item at (1048, 342) on (//li[@class='pointer'])[62]
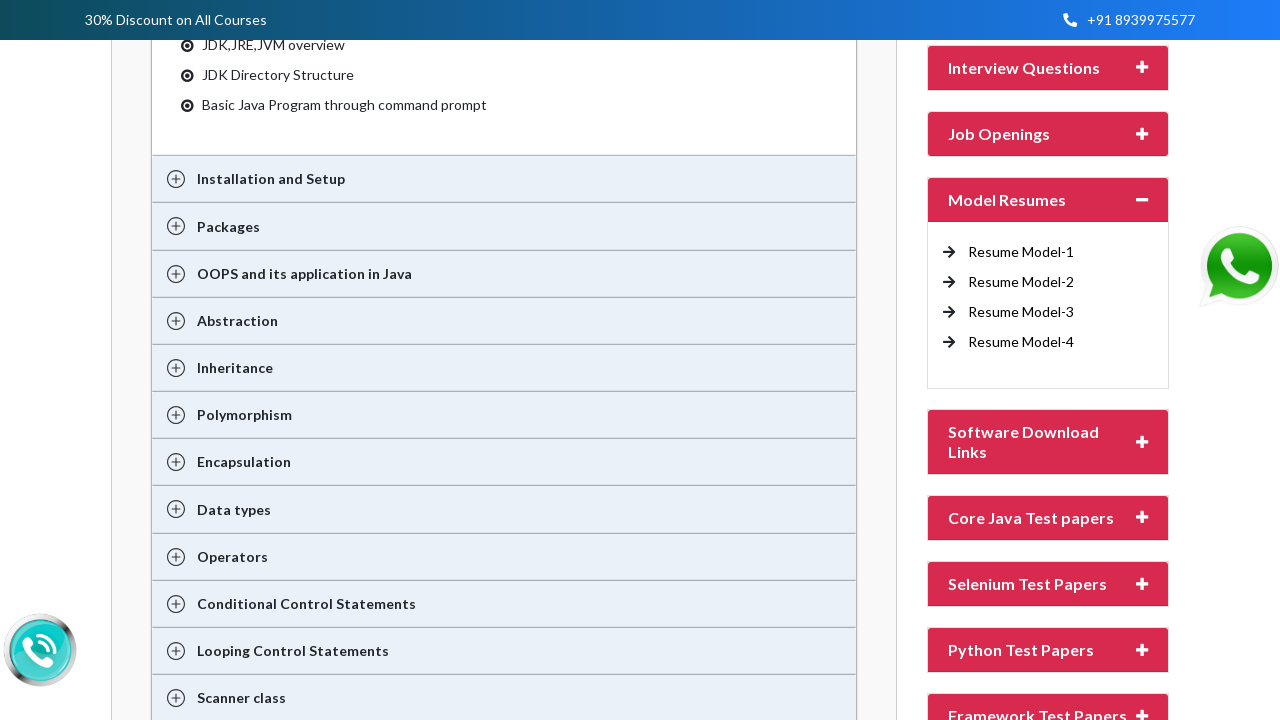

Right-clicked on page body to open context menu again at (640, 360) on body
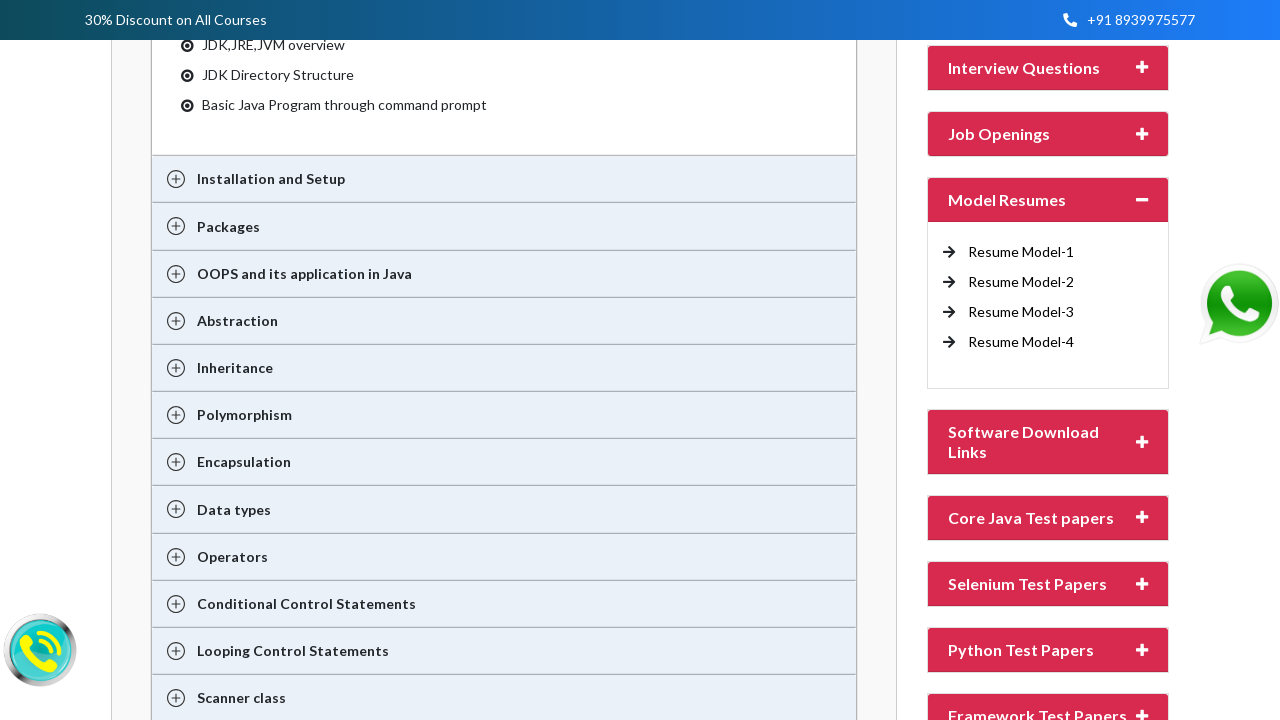

Pressed ArrowDown key (navigation 1/4) in context menu
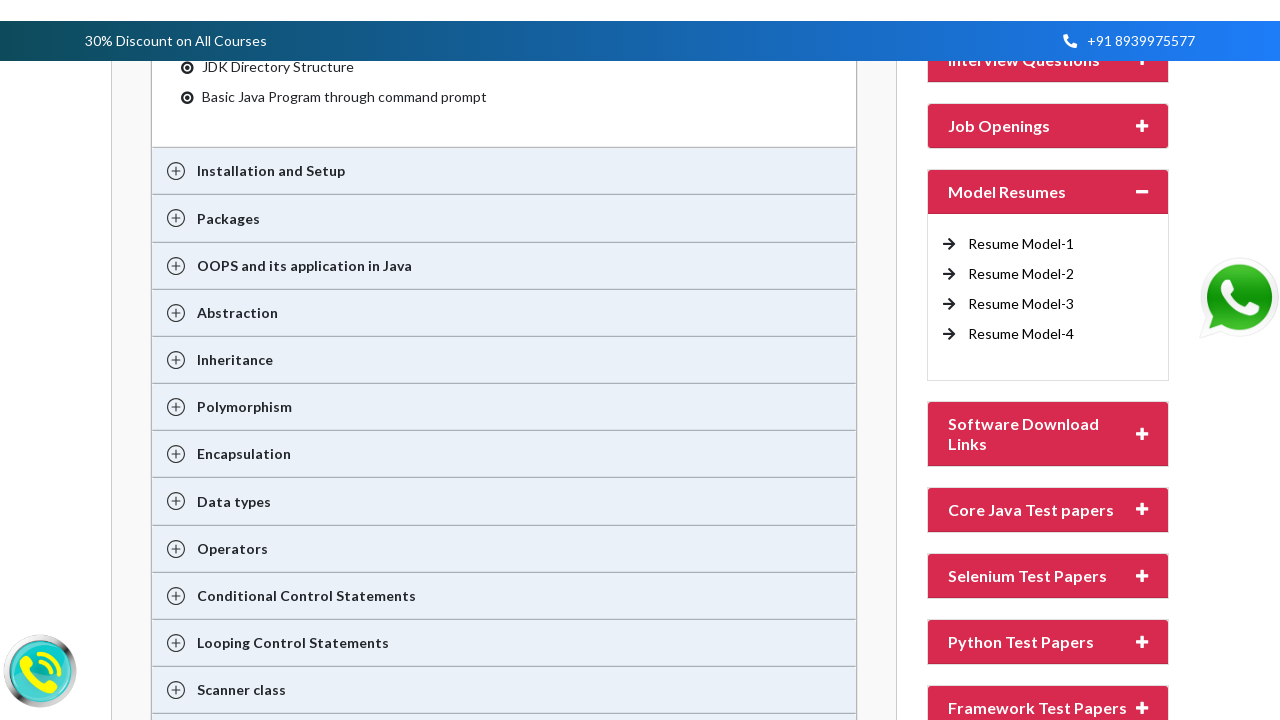

Pressed ArrowDown key (navigation 2/4) in context menu
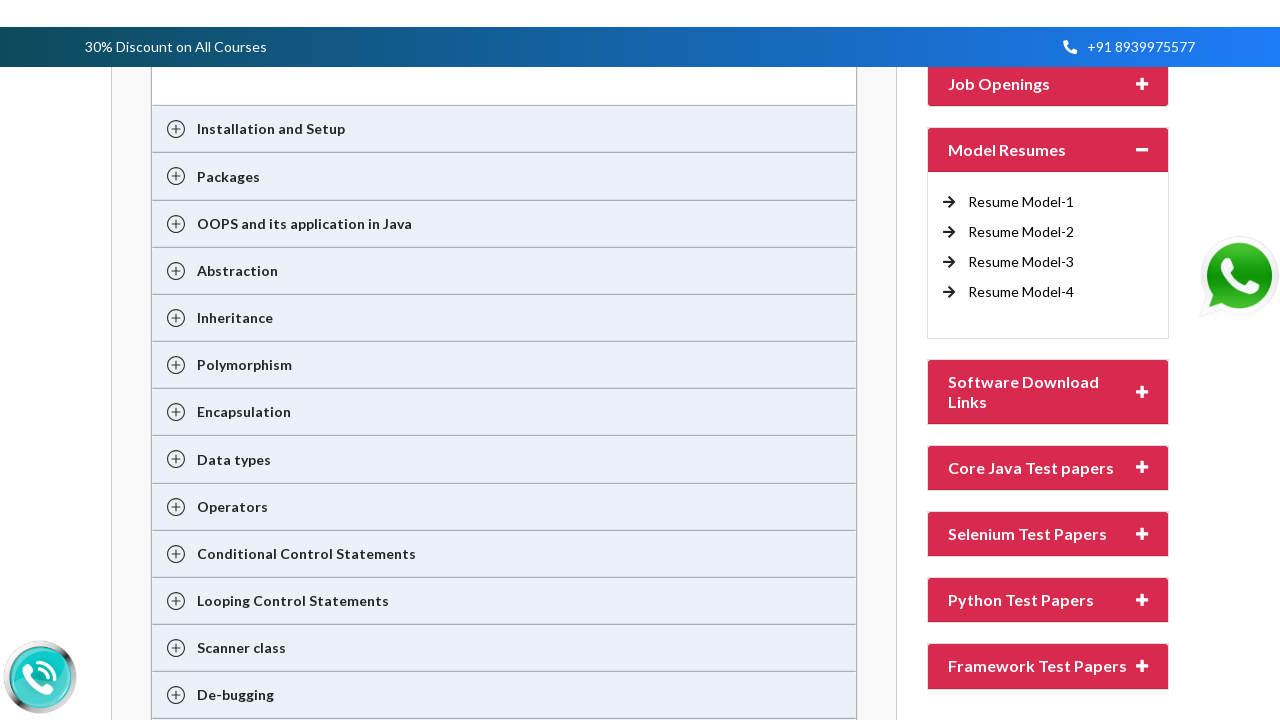

Pressed ArrowDown key (navigation 3/4) in context menu
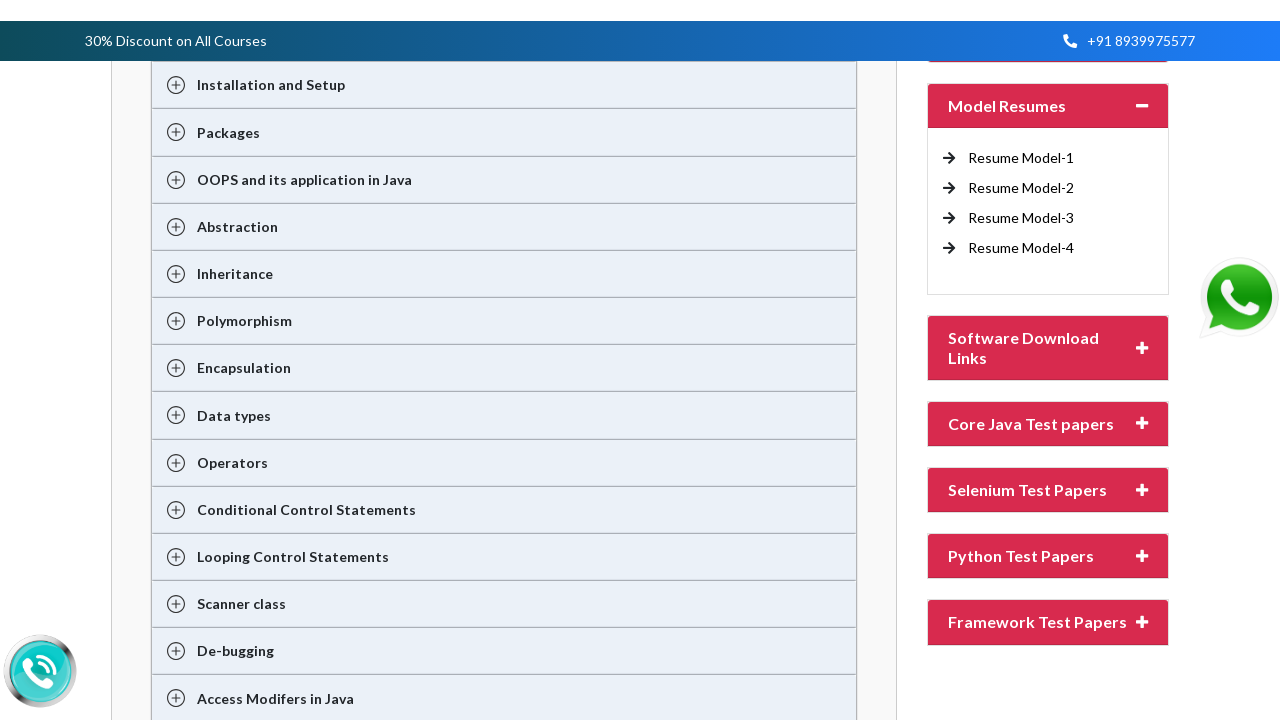

Pressed ArrowDown key (navigation 4/4) in context menu
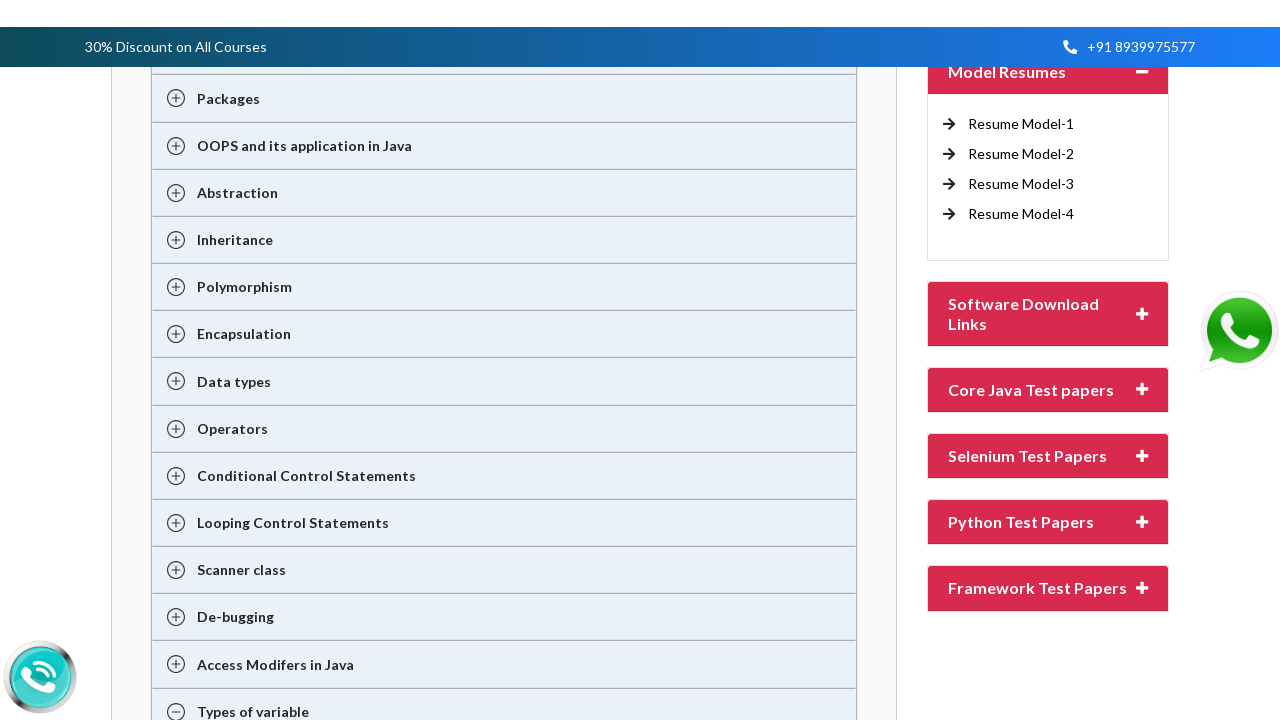

Pressed Enter key to select context menu item
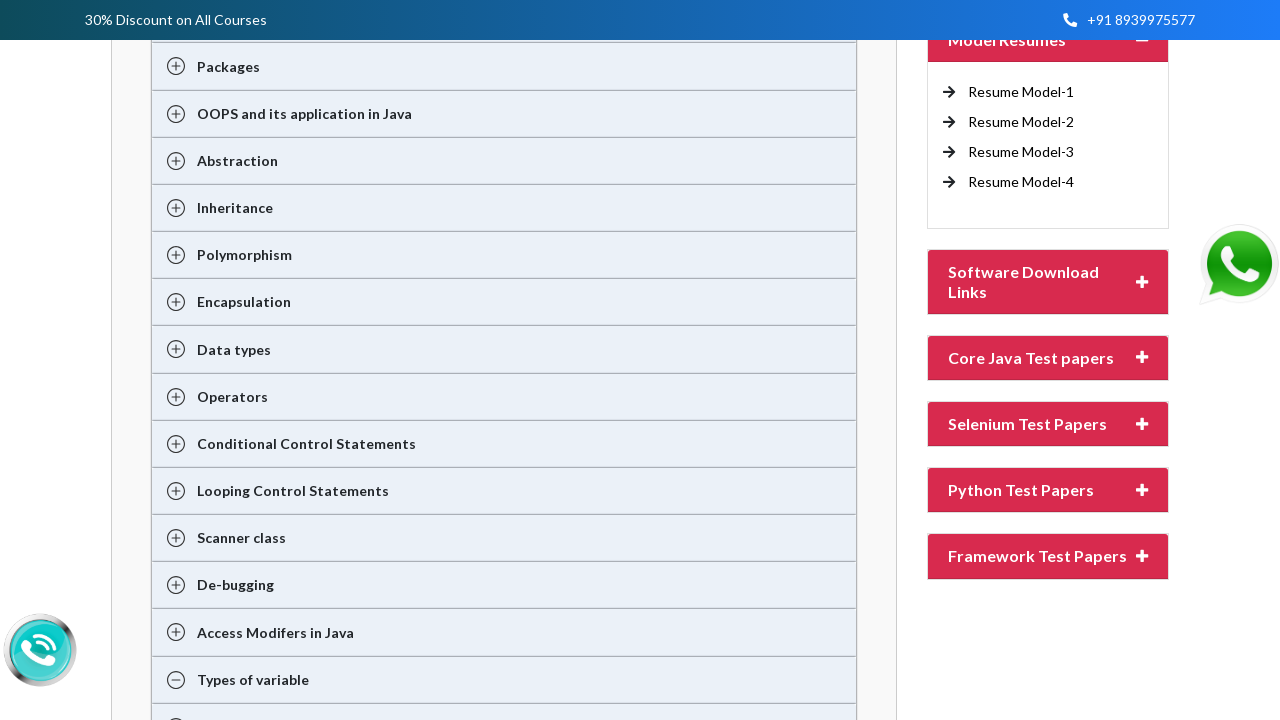

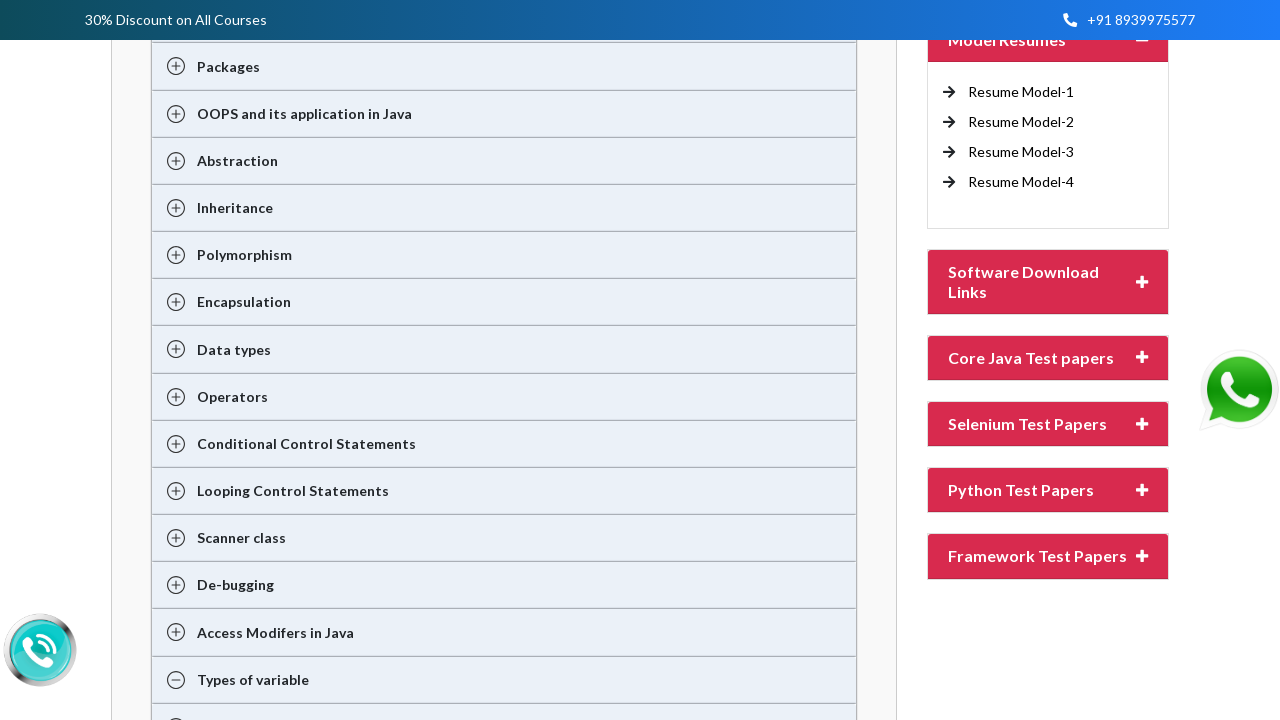